Navigates to a radio button test page and verifies that radio button input elements are present on the page

Starting URL: http://test.rubywatir.com/radios.php

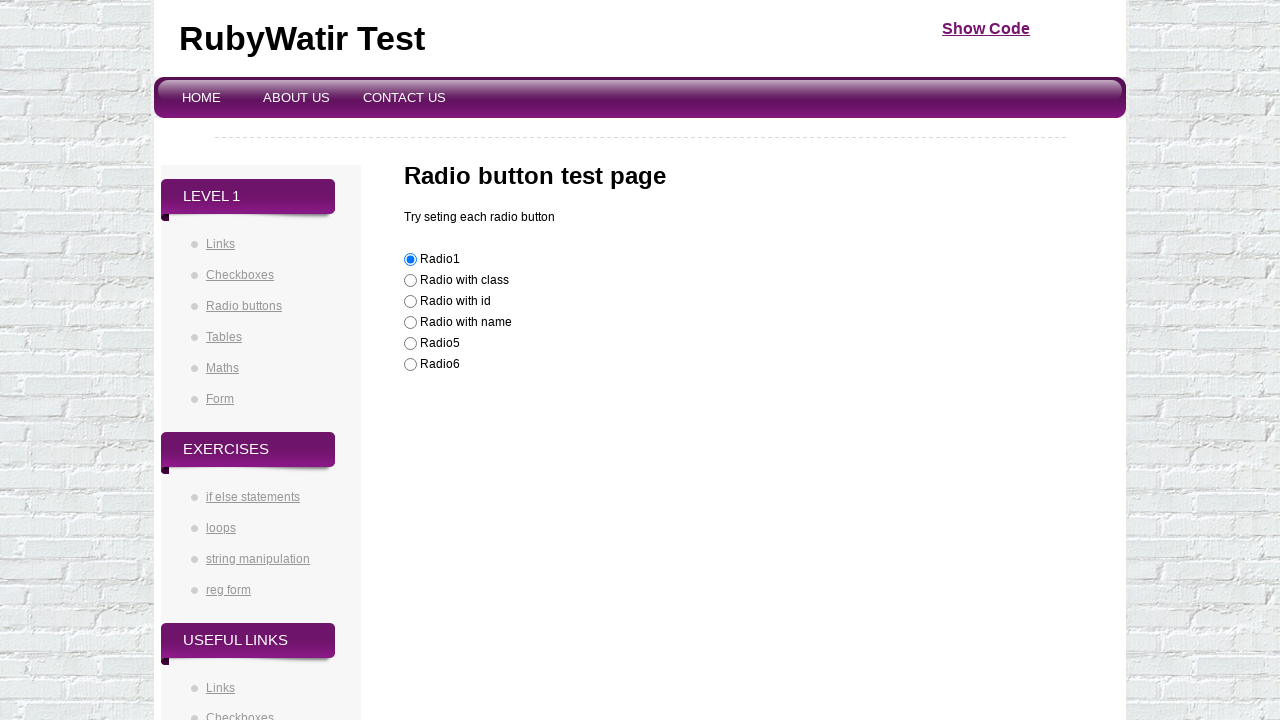

Navigated to radio button test page
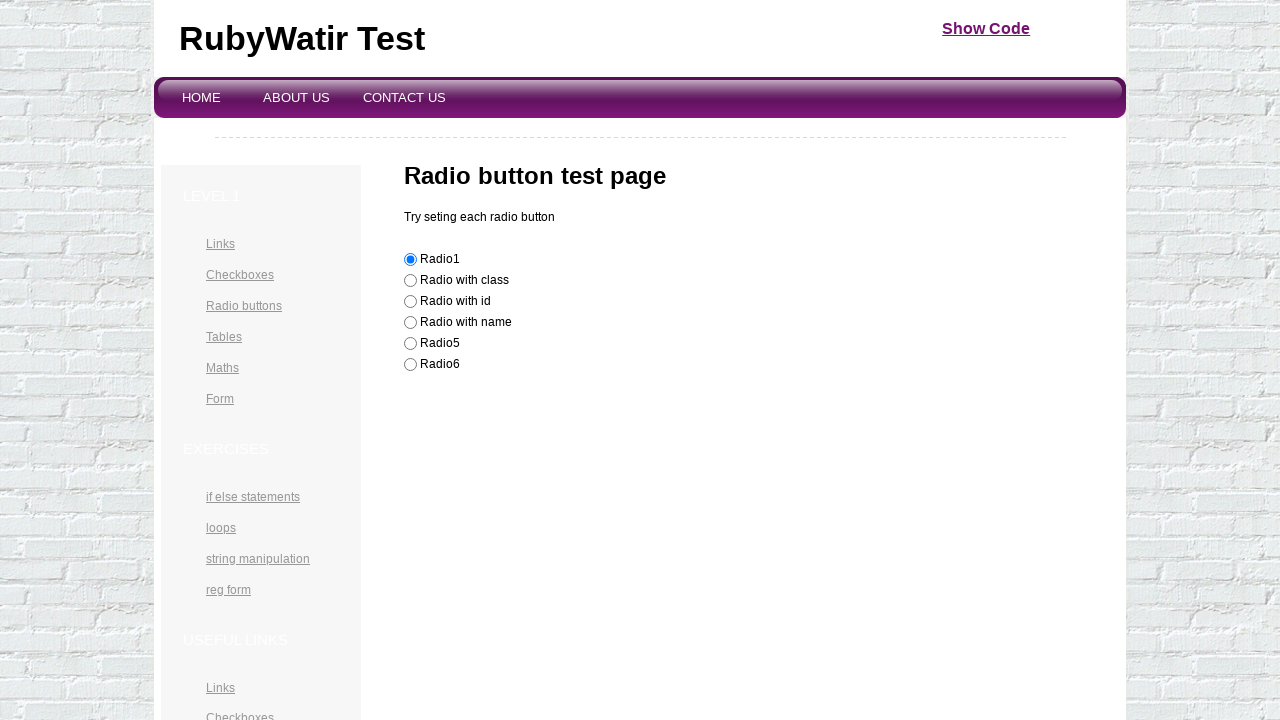

Radio button input elements loaded on the page
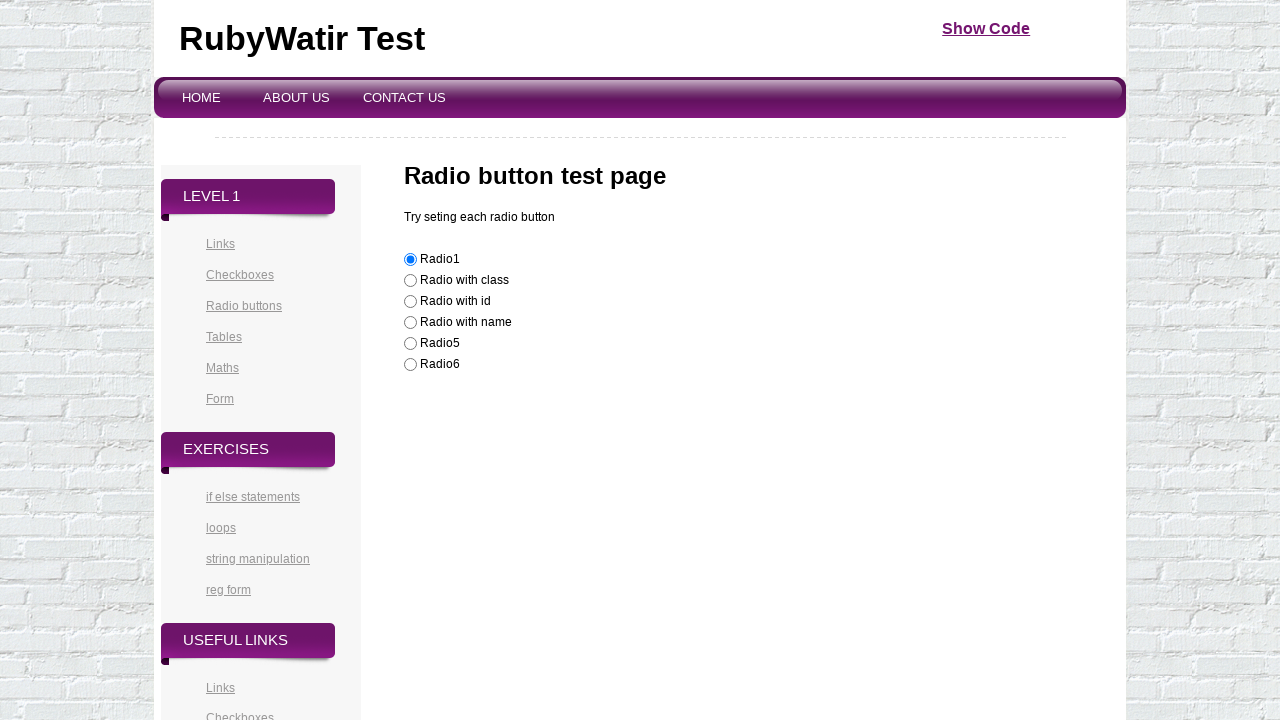

Located 6 input elements on the page
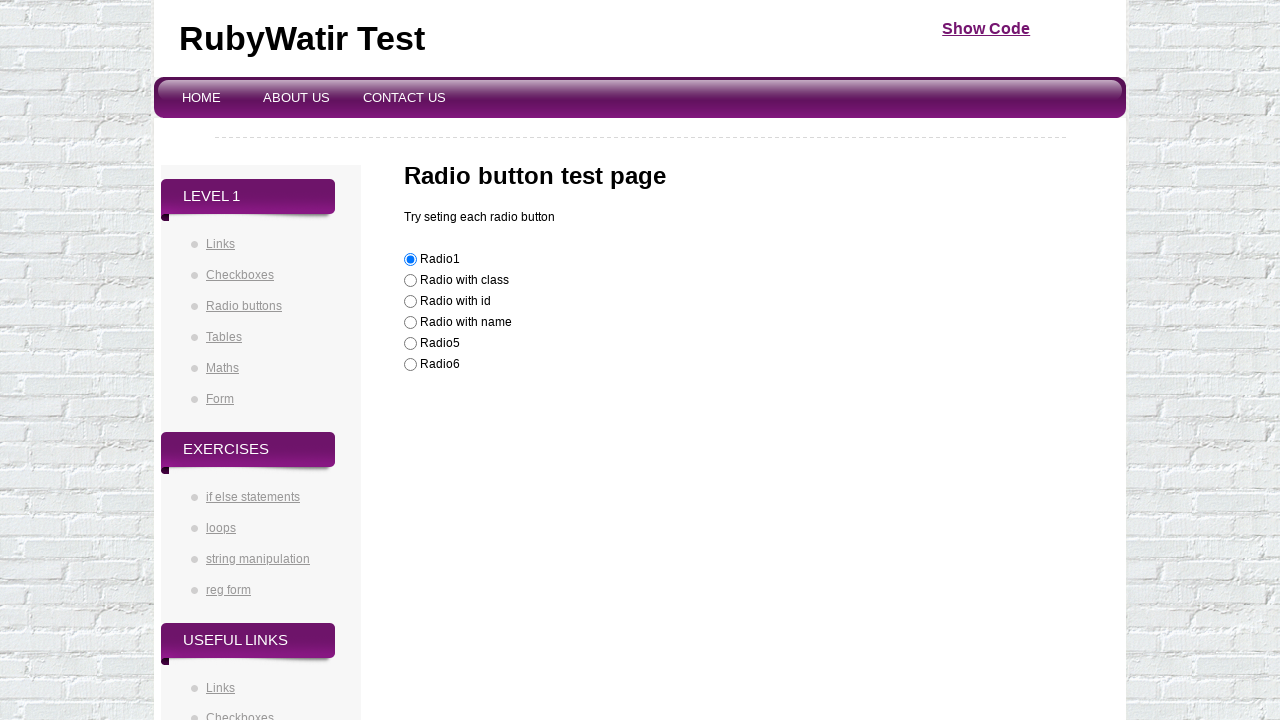

Verified that radio button input elements are present on the page
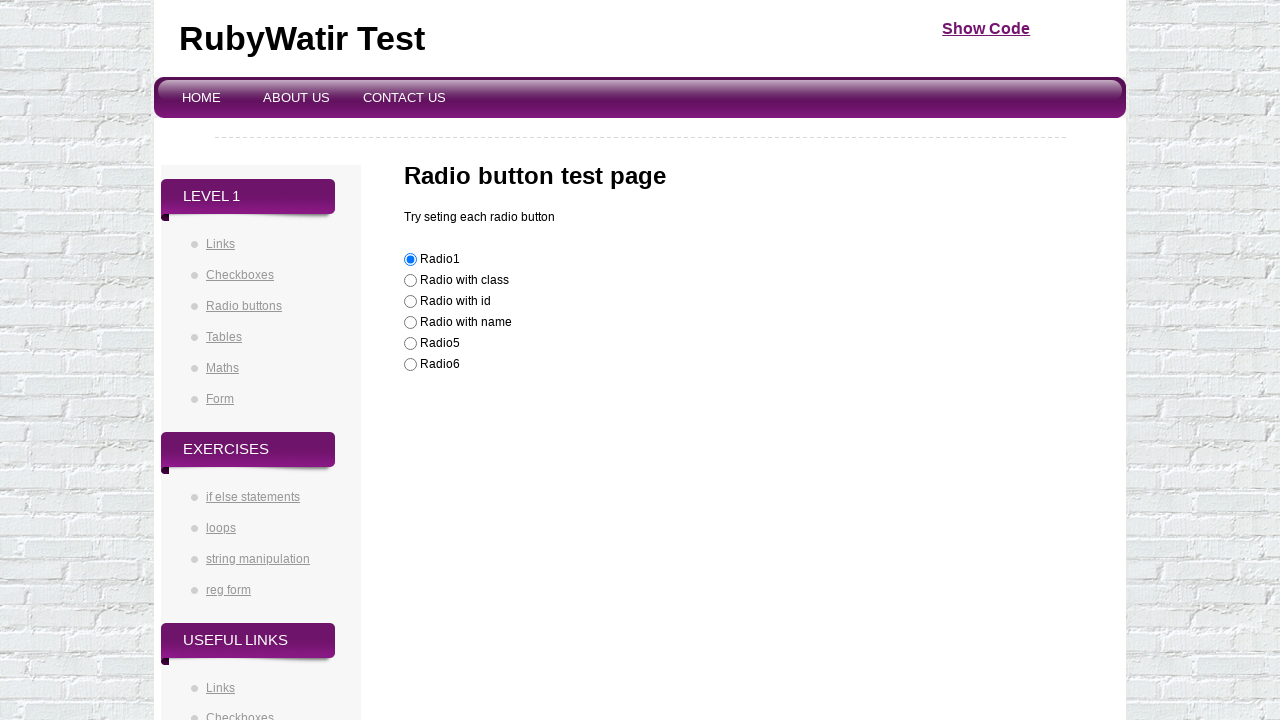

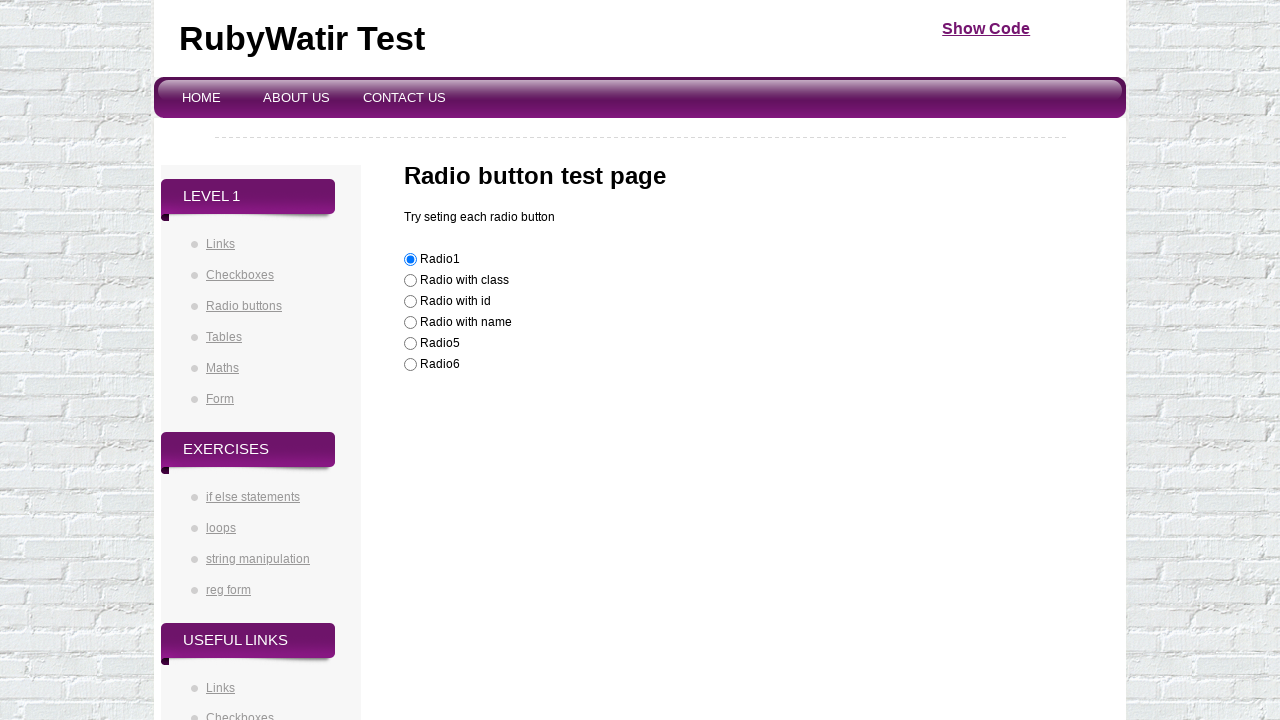